Tests advanced window handling by clicking multiple social media links that open new windows, iterating through them to get their titles, closing them, and then reopening one

Starting URL: https://syntaxprojects.com/window-popup-modal-demo.php

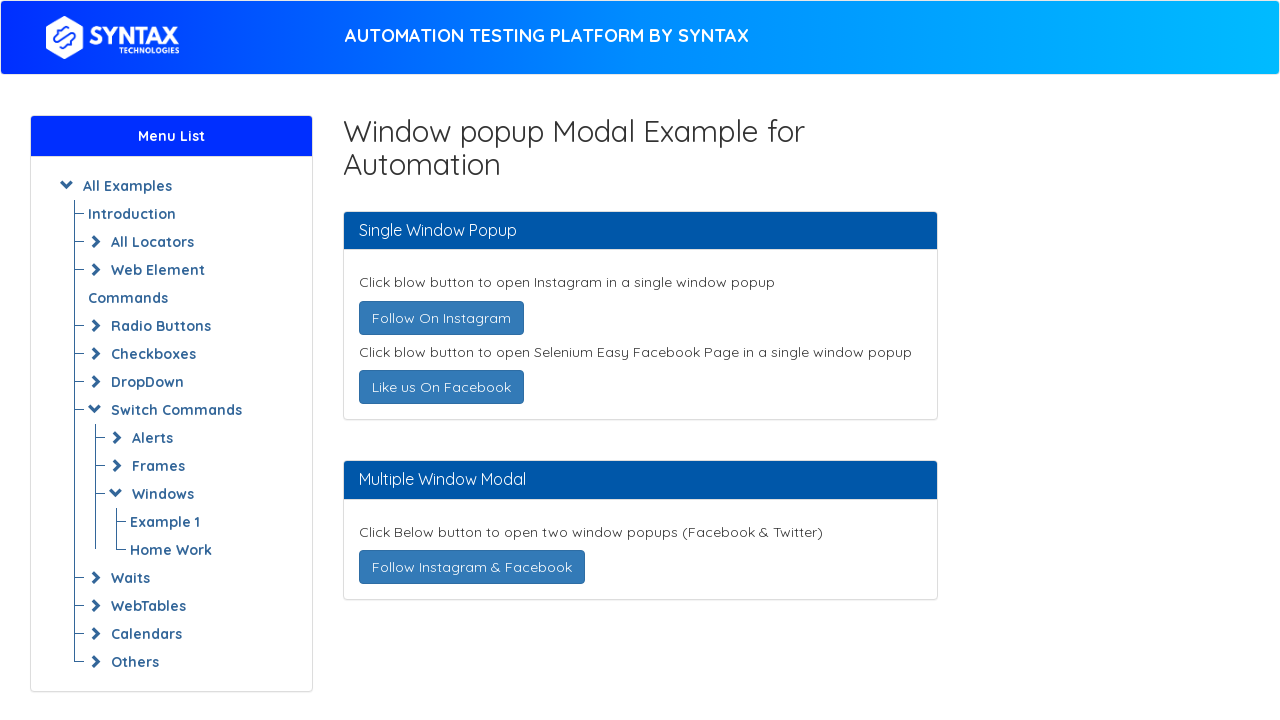

Clicked 'Follow On Instagram' button to open new window at (441, 318) on a:has-text('Follow On Instagram')
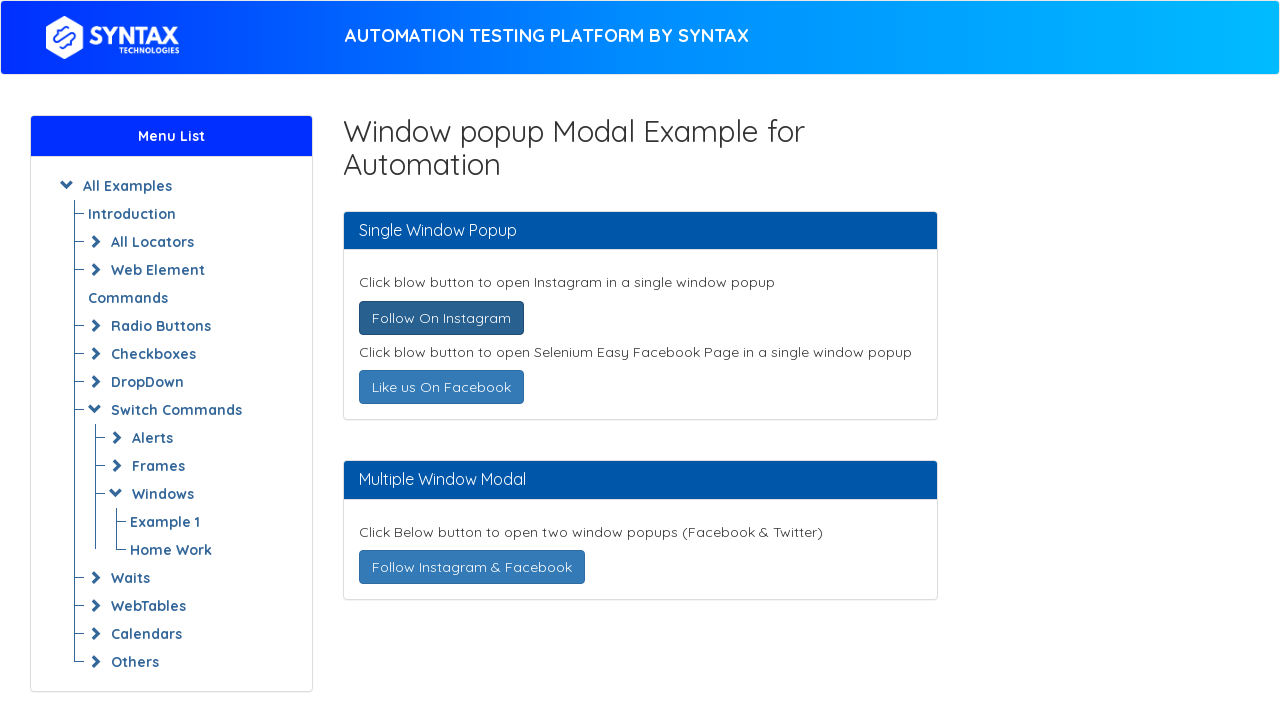

Clicked 'Like us On Facebook' button to open another new window at (441, 387) on a:has-text('Like us On Facebook')
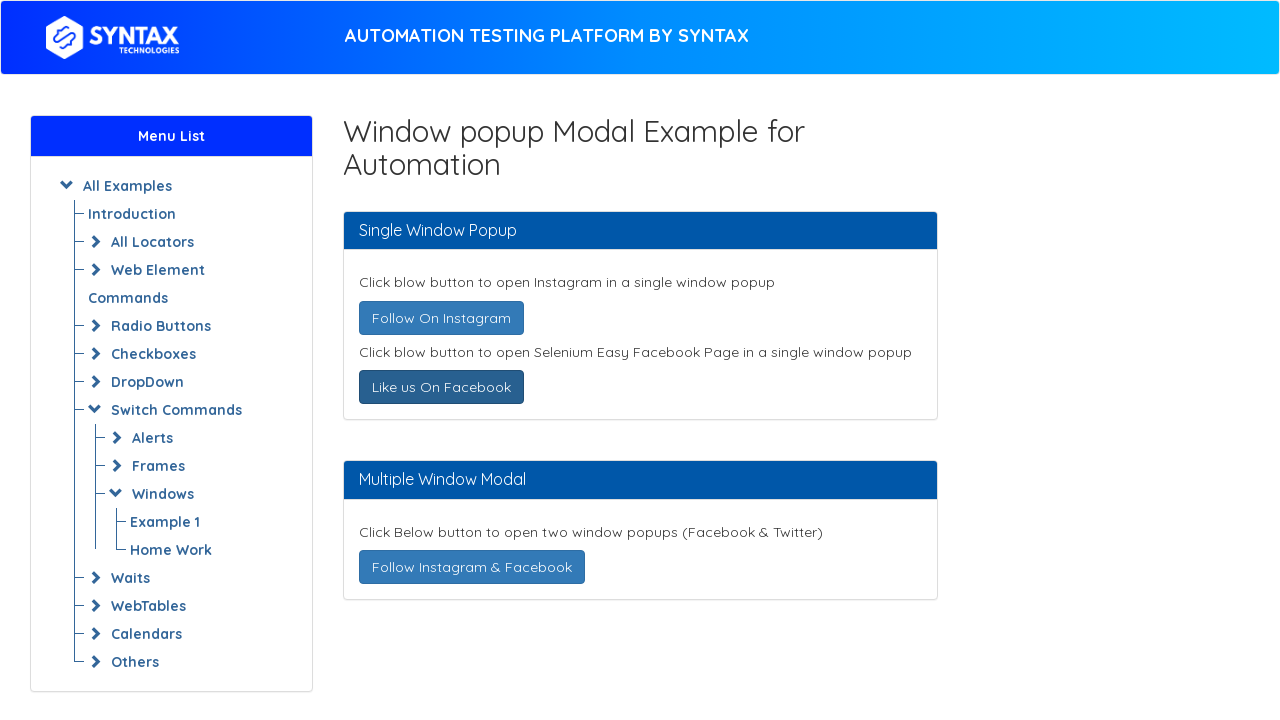

Clicked 'Follow Instagram & Facebook' button to open another new window at (472, 567) on a:has-text('Follow Instagram & Facebook')
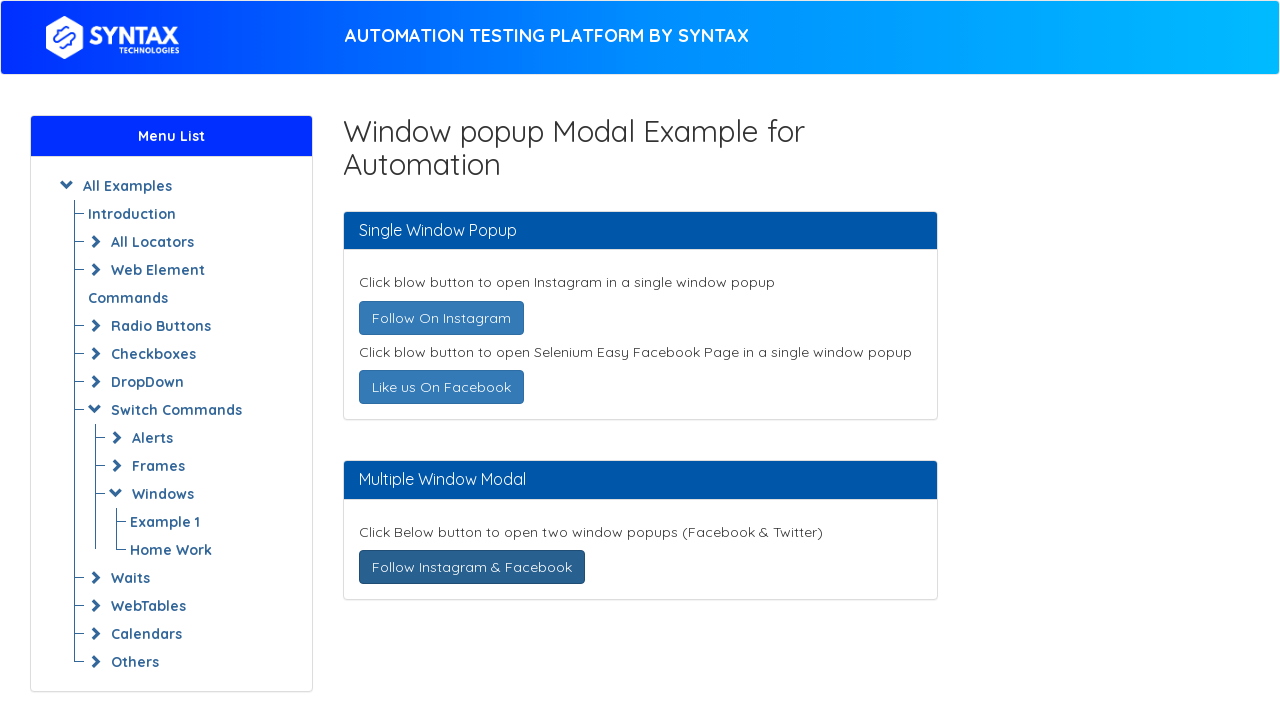

Retrieved all open page handles from context
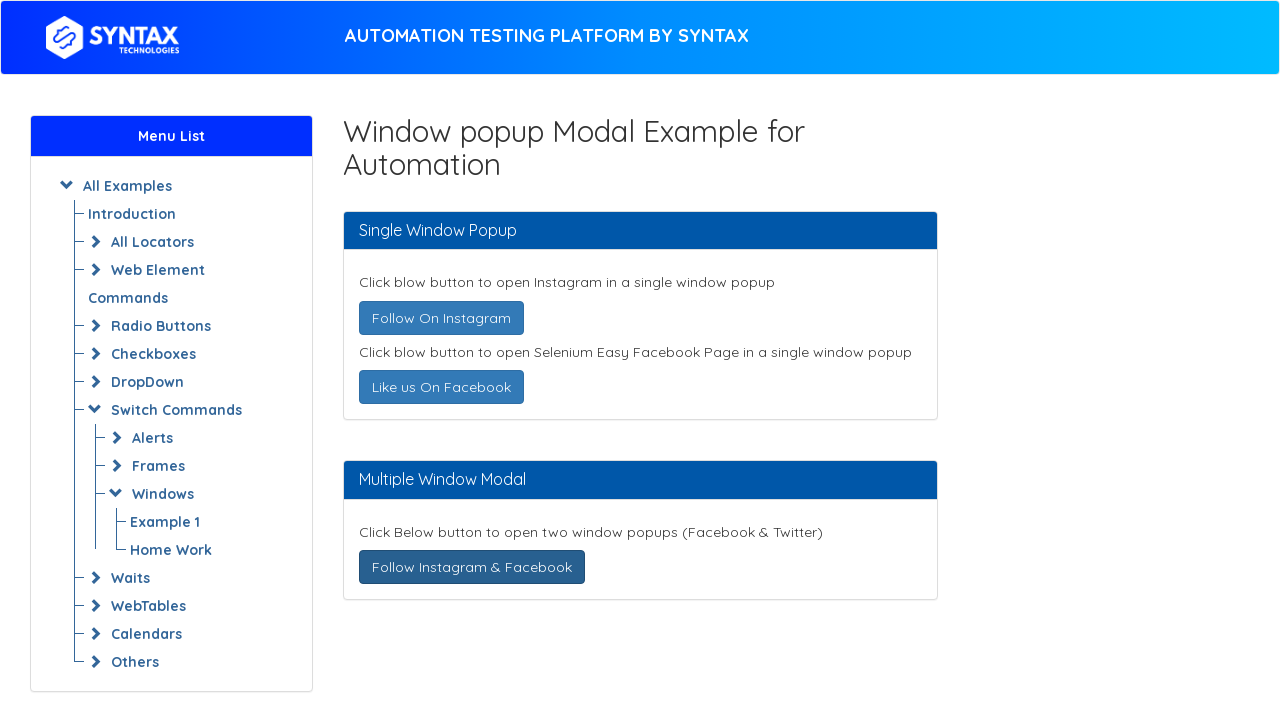

Stored reference to main page
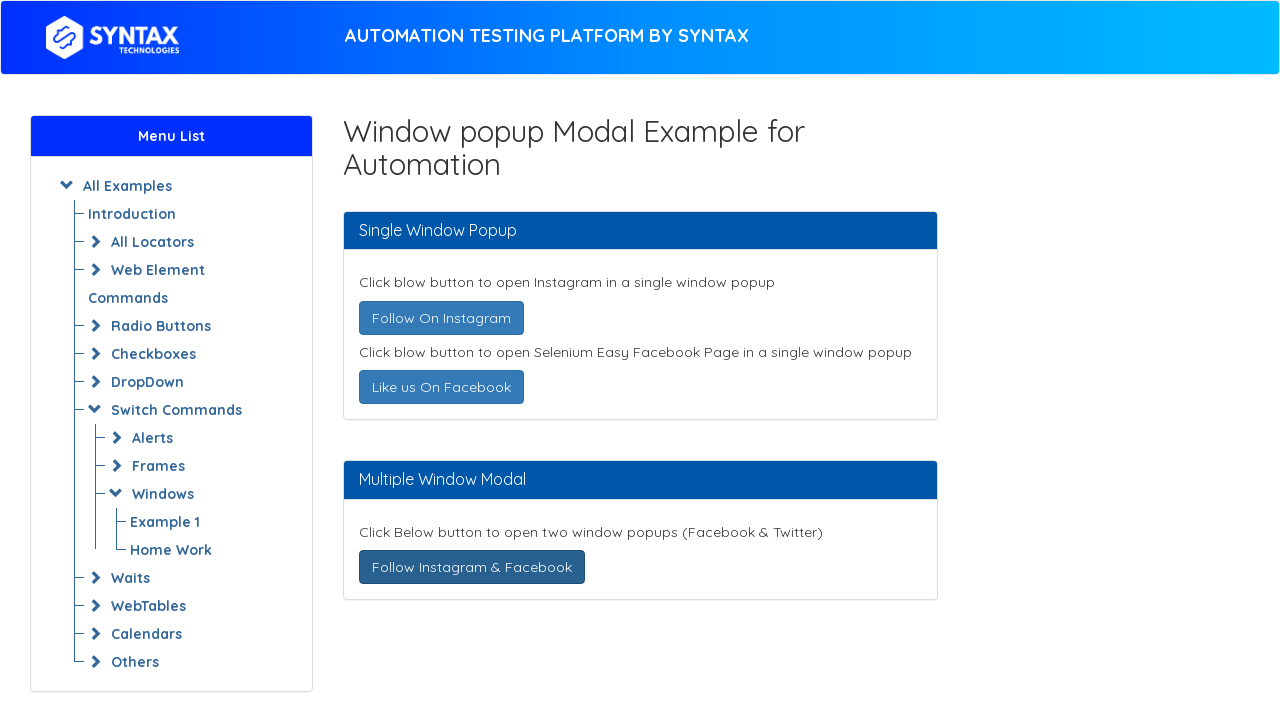

Brought opened page to front
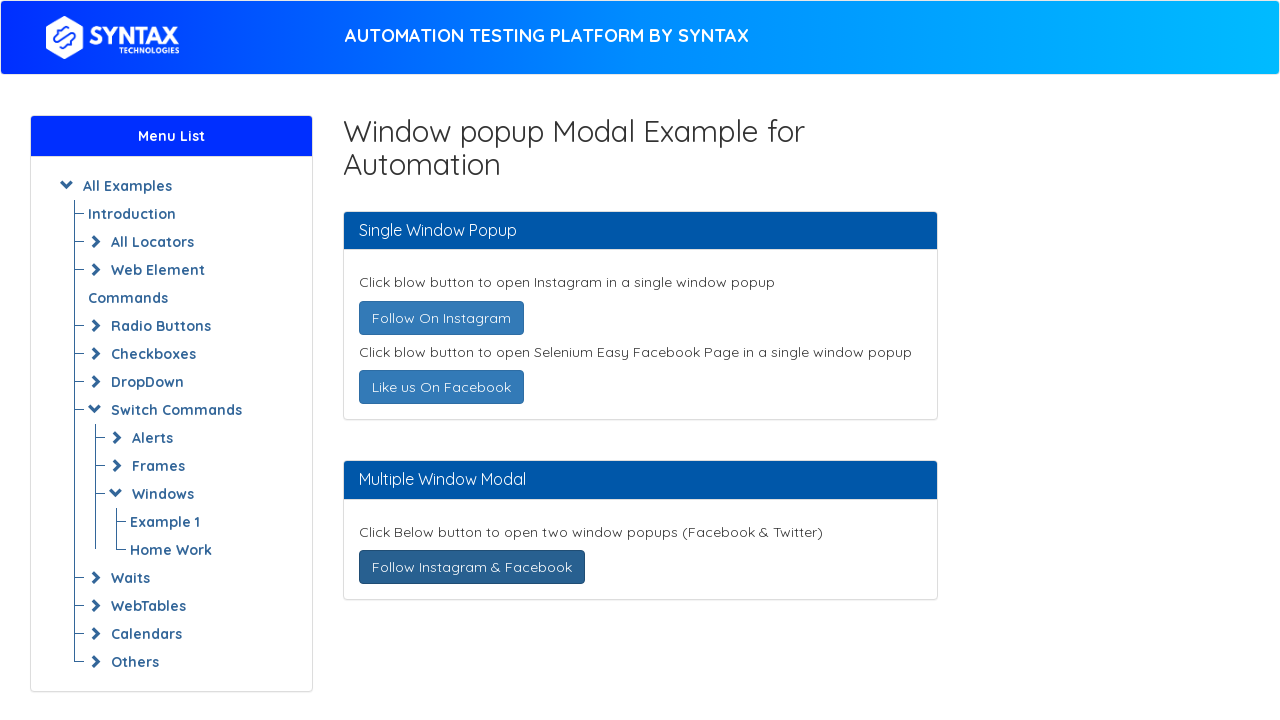

Retrieved page title: 
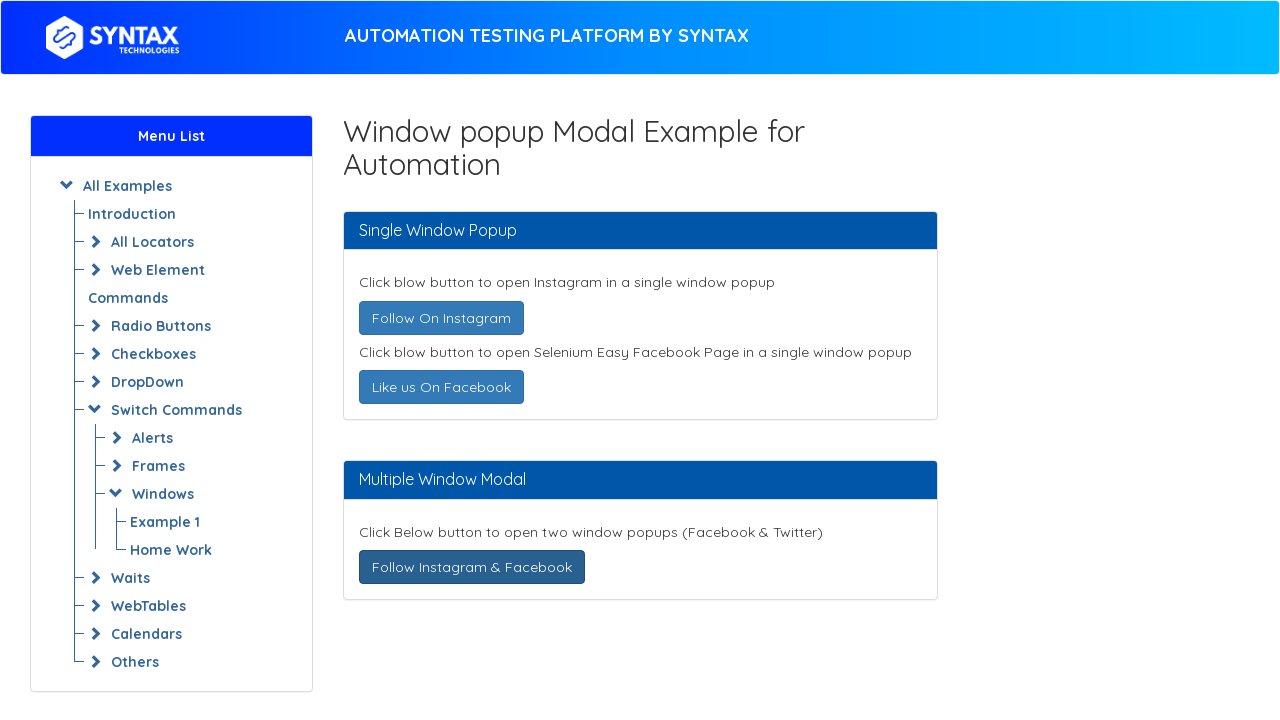

Closed page with title ''
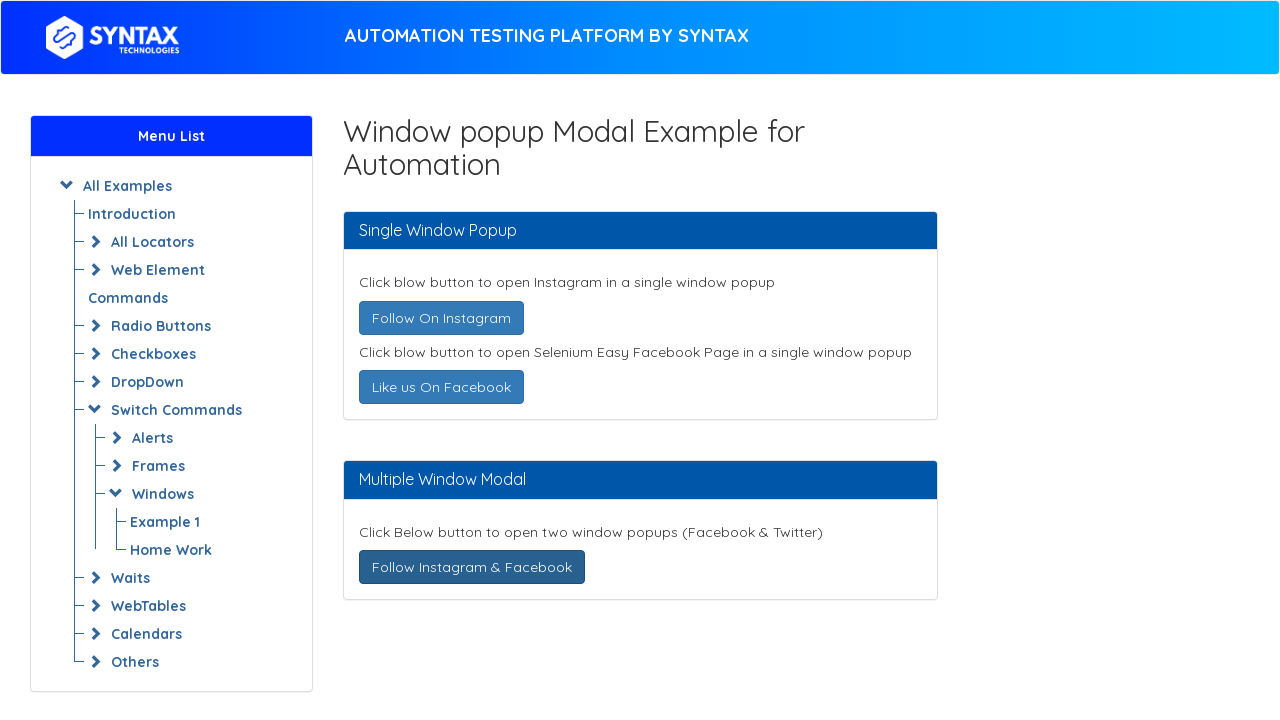

Brought opened page to front
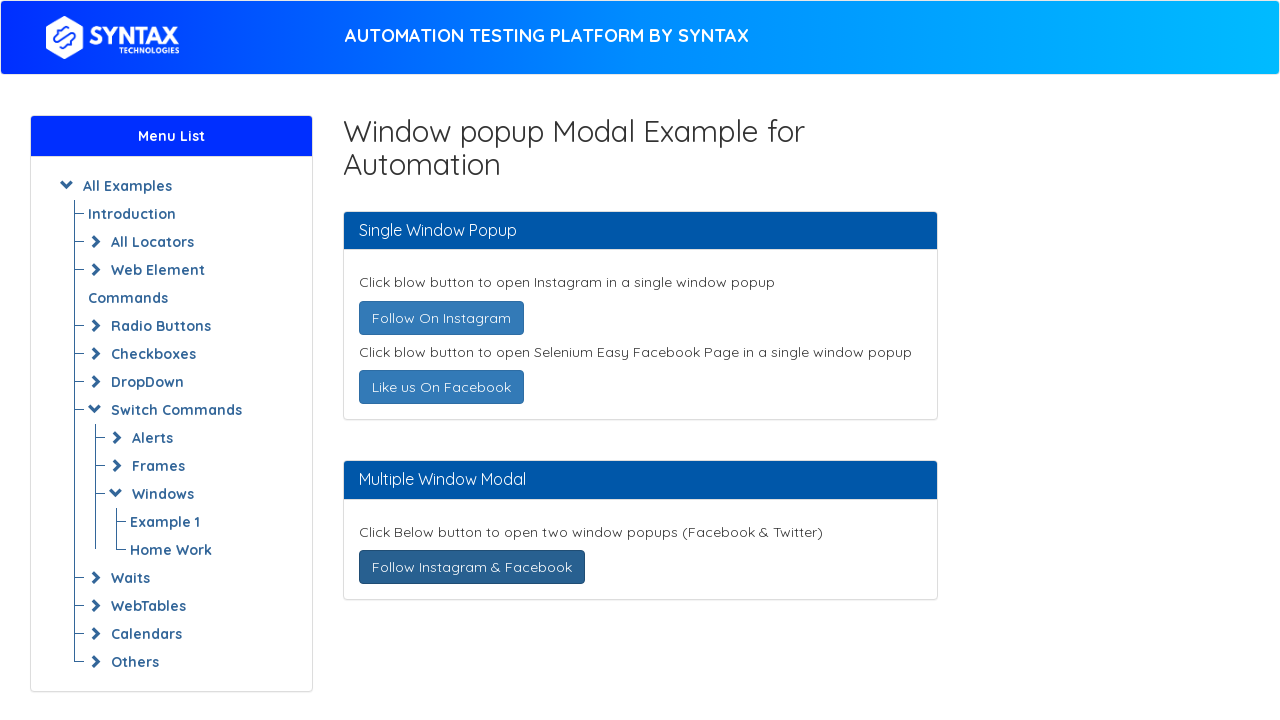

Retrieved page title: 
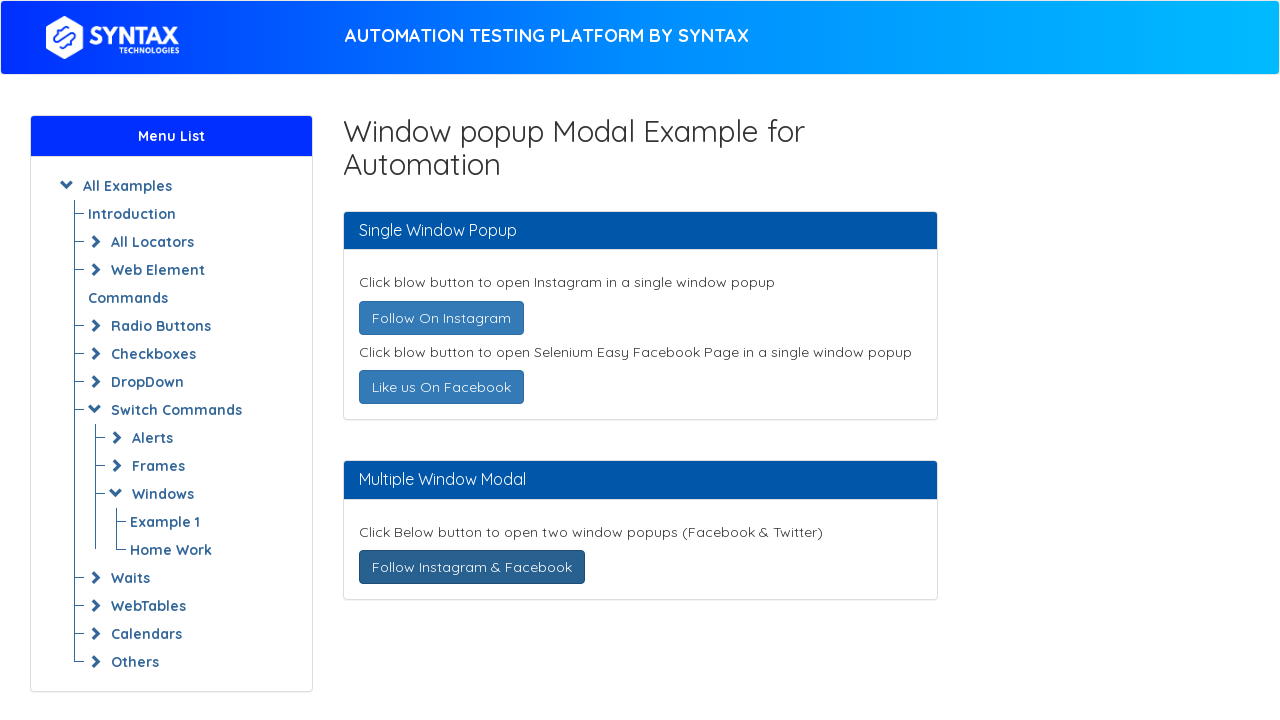

Closed page with title ''
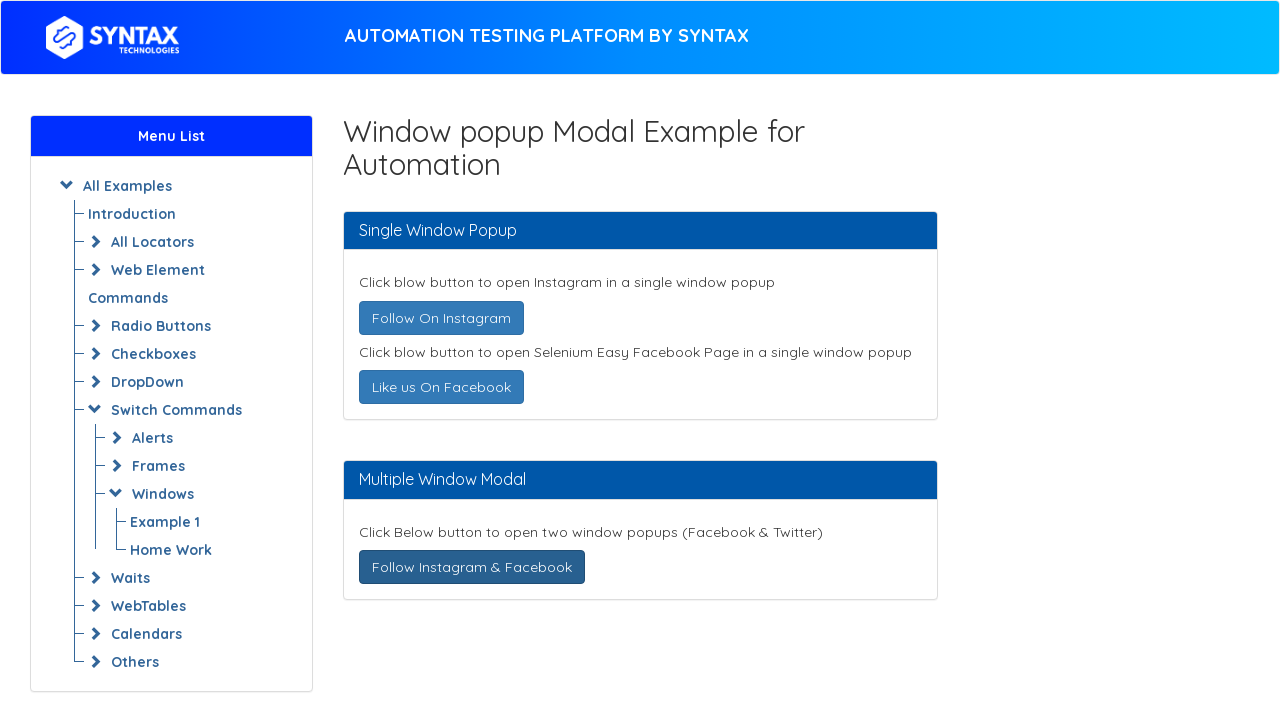

Brought opened page to front
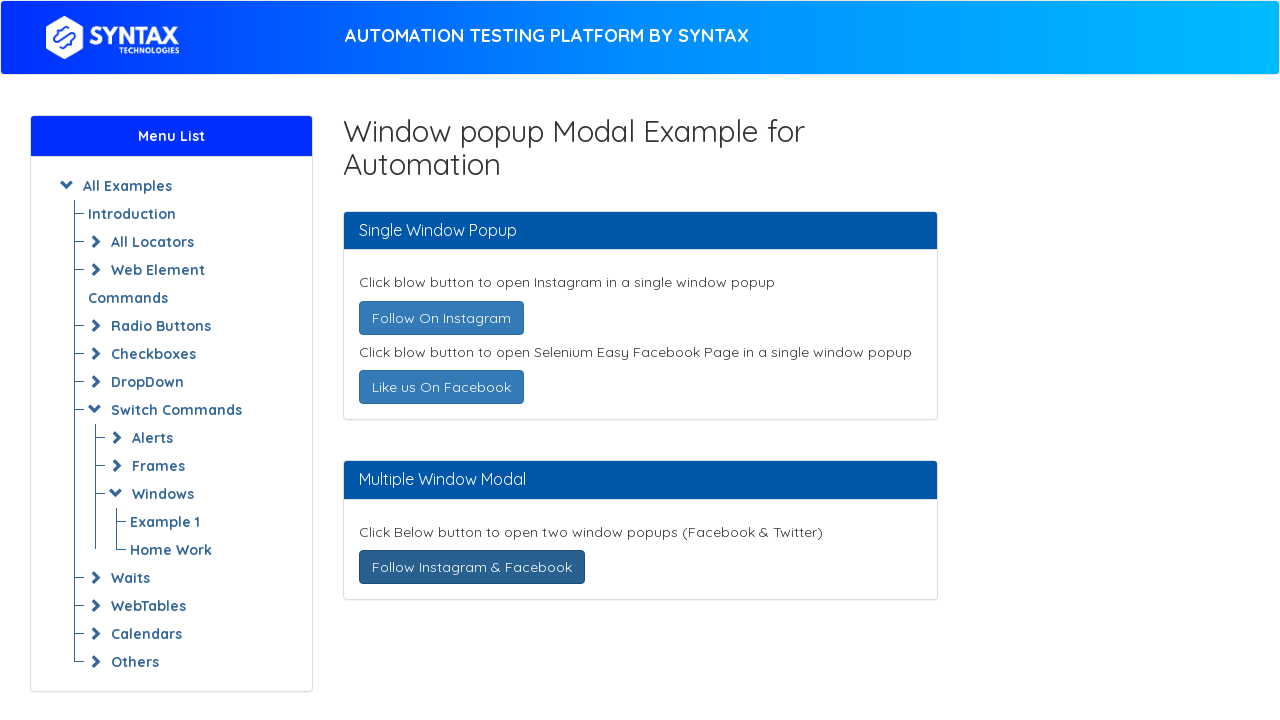

Retrieved page title: 
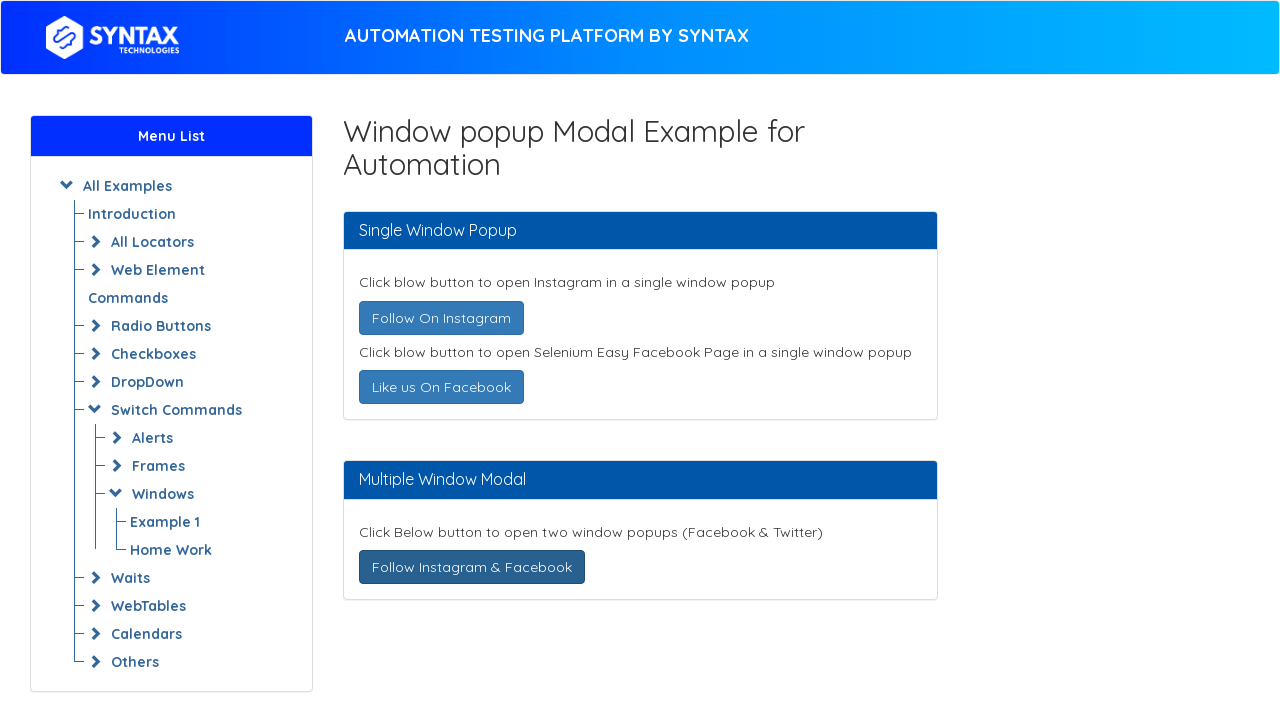

Closed page with title ''
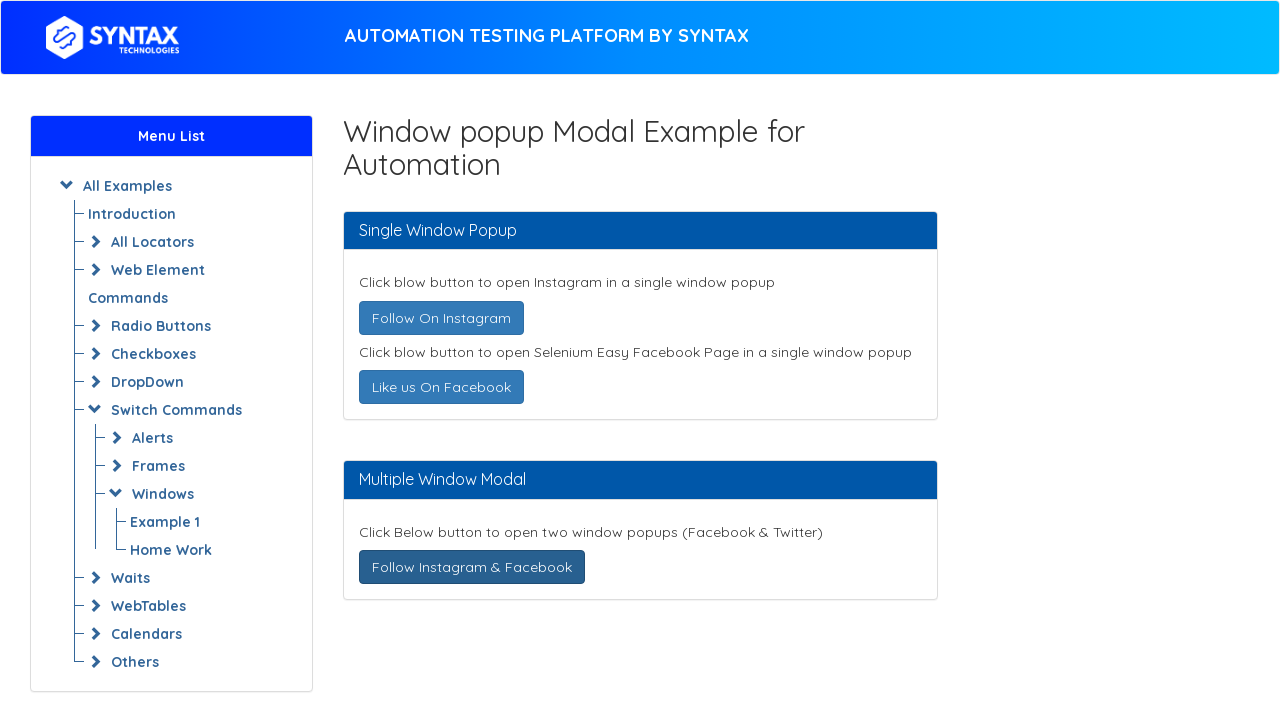

Switched back to main page
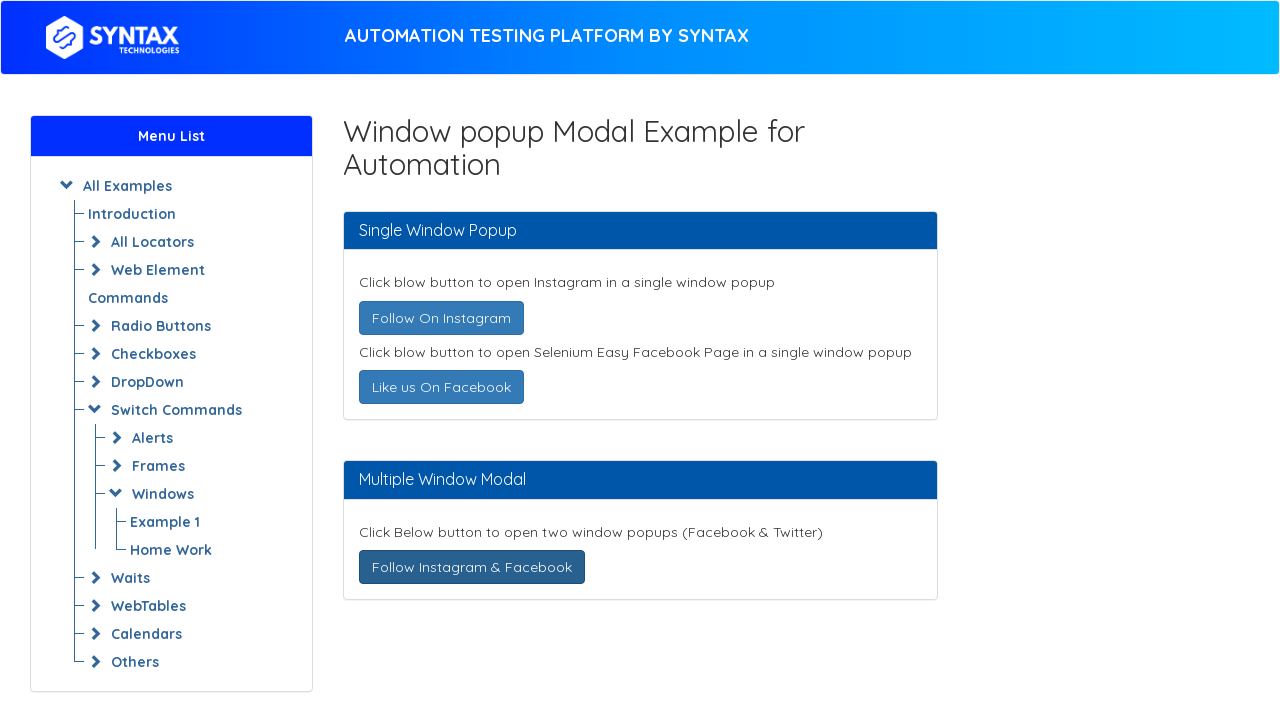

Clicked 'Follow On Instagram' button again to reopen window at (441, 318) on a:has-text('Follow On Instagram')
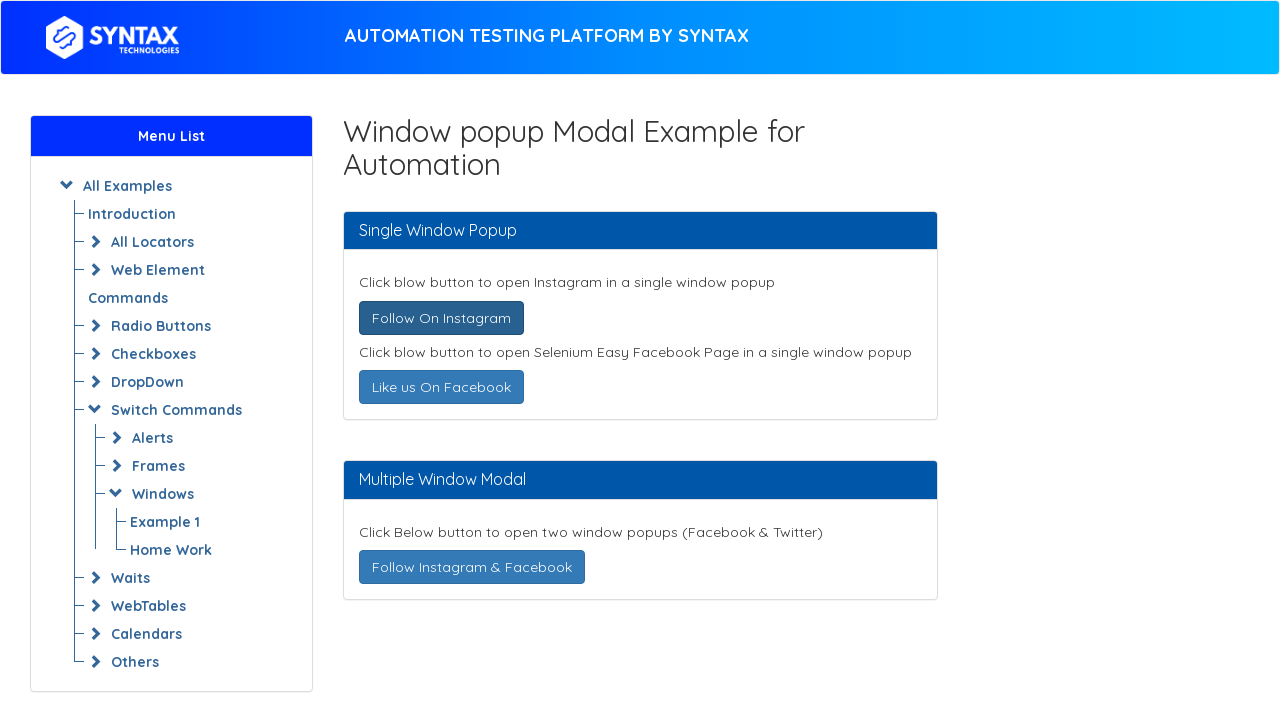

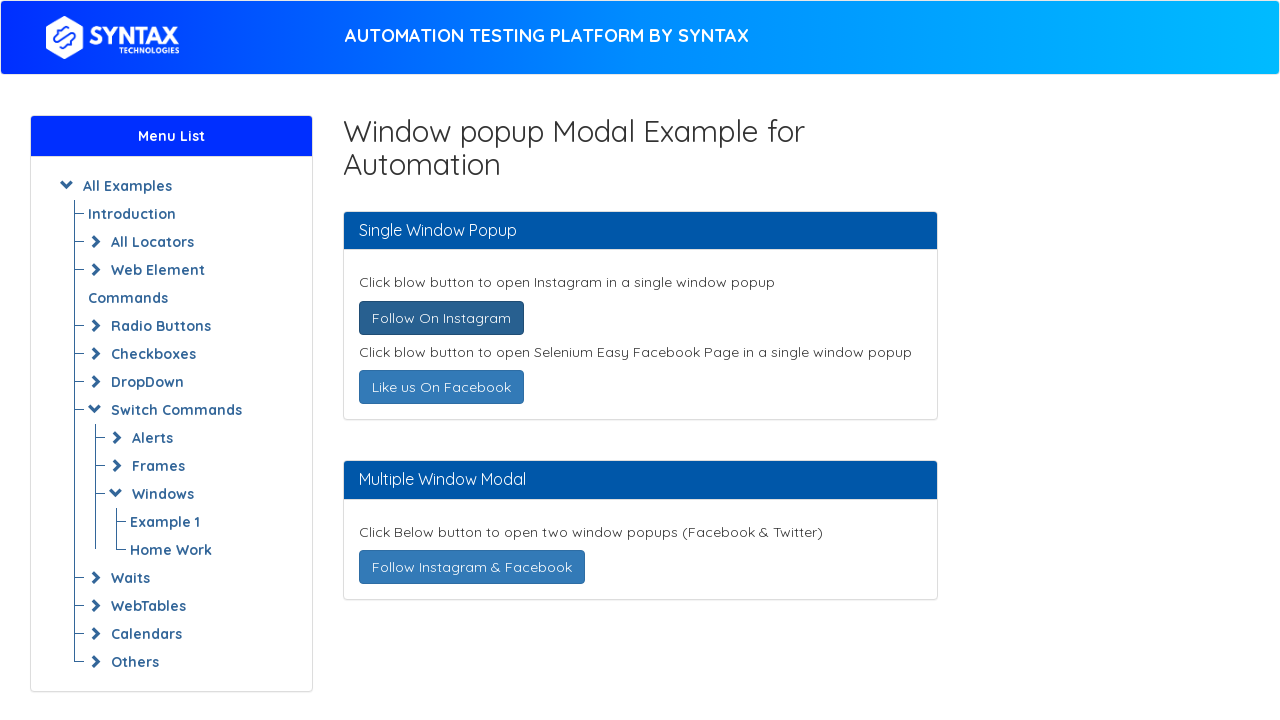